Tests a multi-step employee registration form by filling in personal details (first name, last name, interests), contact information (phone, email), and job designation across three form pages.

Starting URL: https://sajithatharaka.github.io/employee_registration/default/basic_details.html

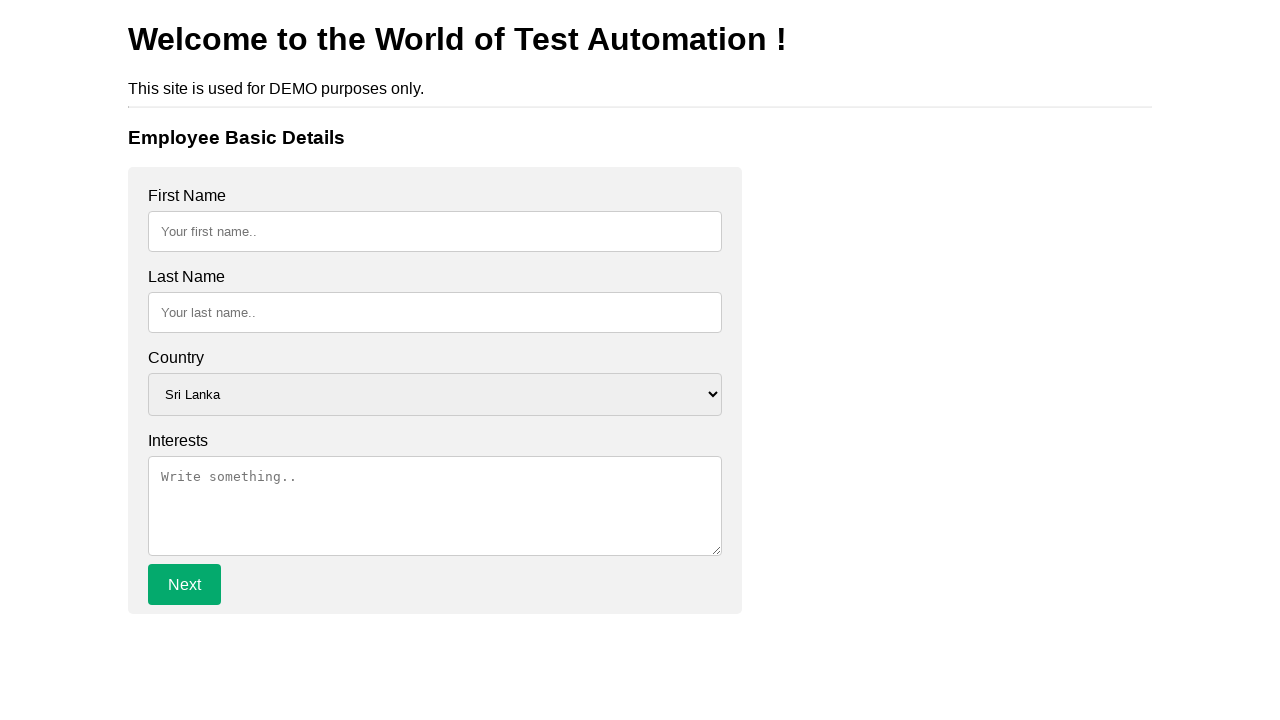

Filled first name field with 'Marcus' on #fname
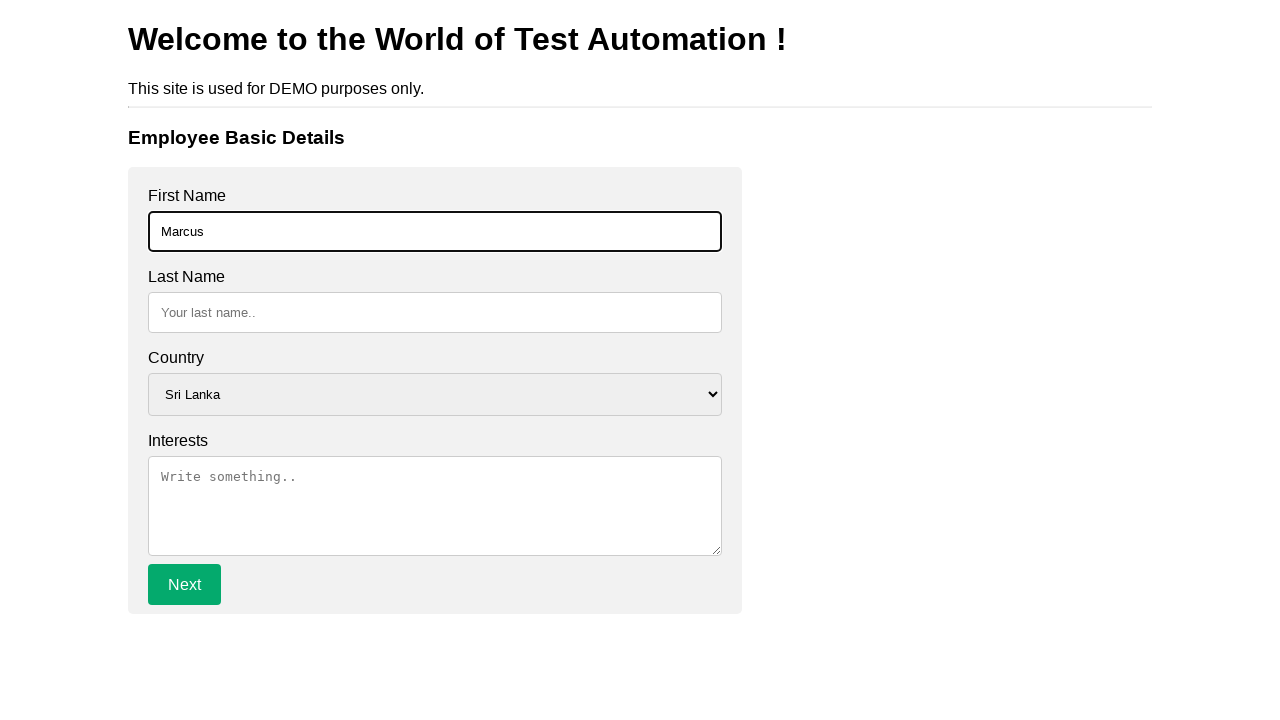

Filled last name field with 'Henderson' on #lname
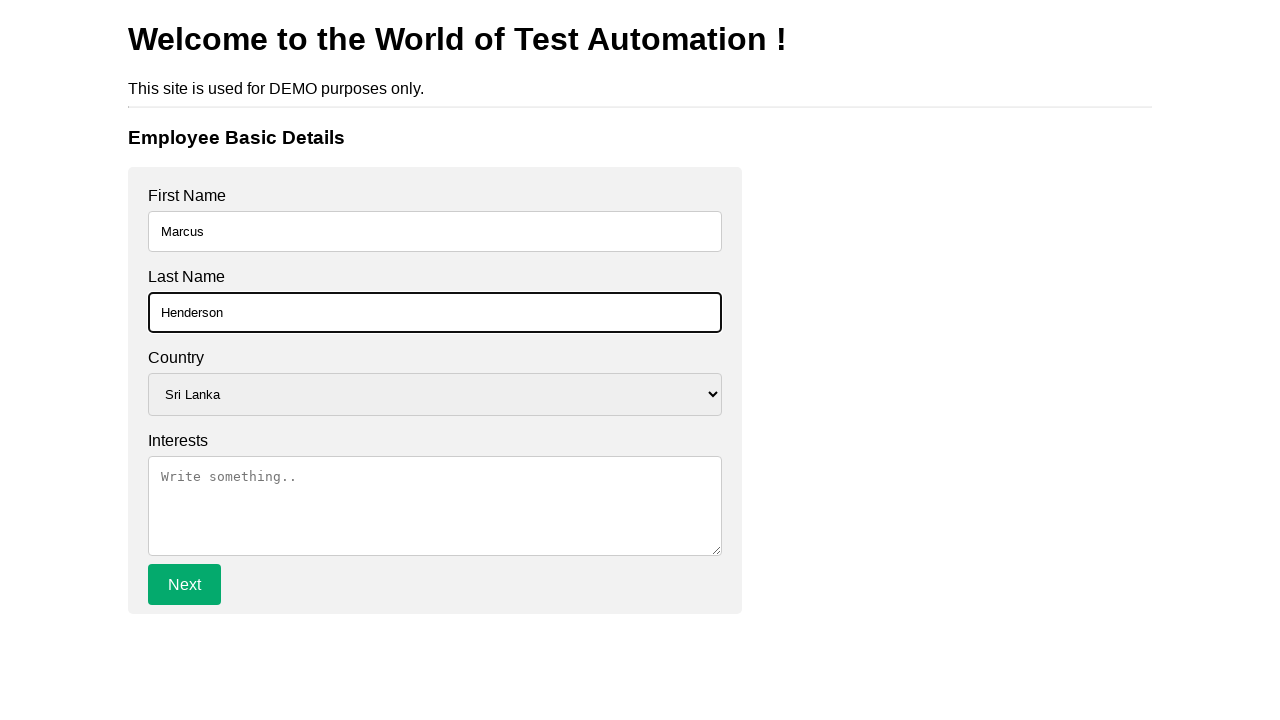

Filled interests field with 'technology' on #interest
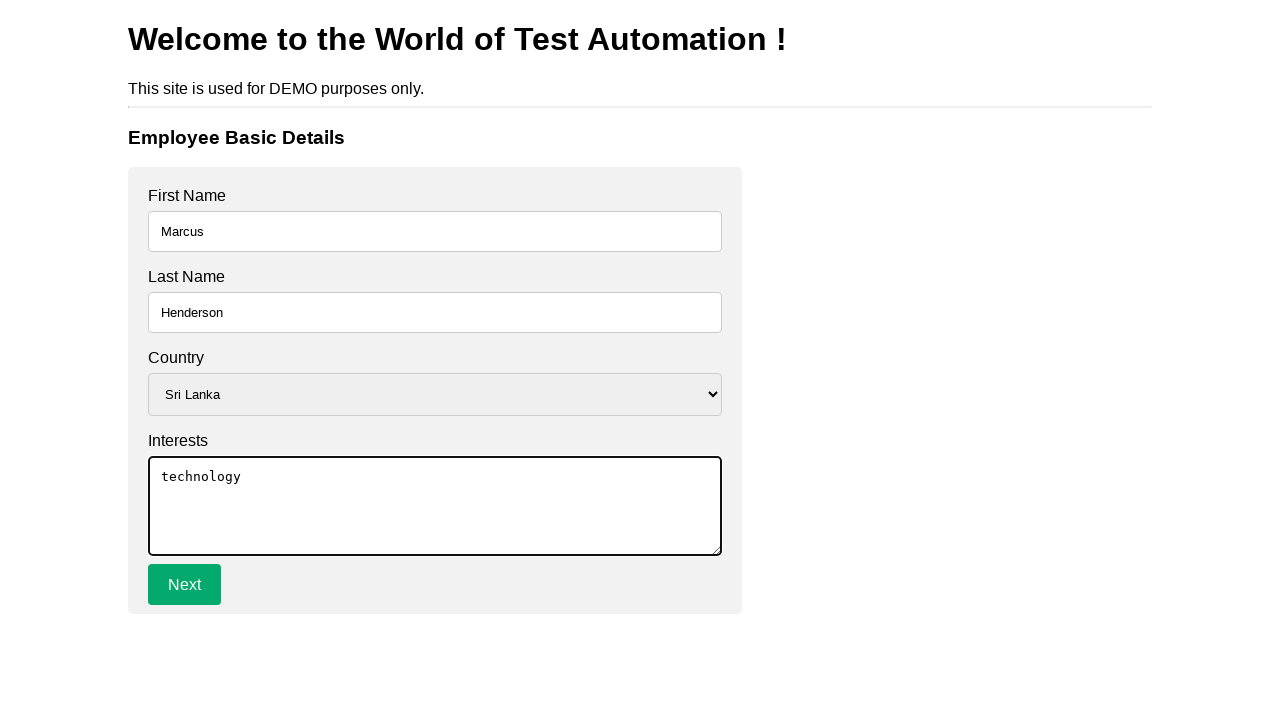

Clicked Next button to navigate to contact details page at (184, 585) on xpath=//a[text()='Next']
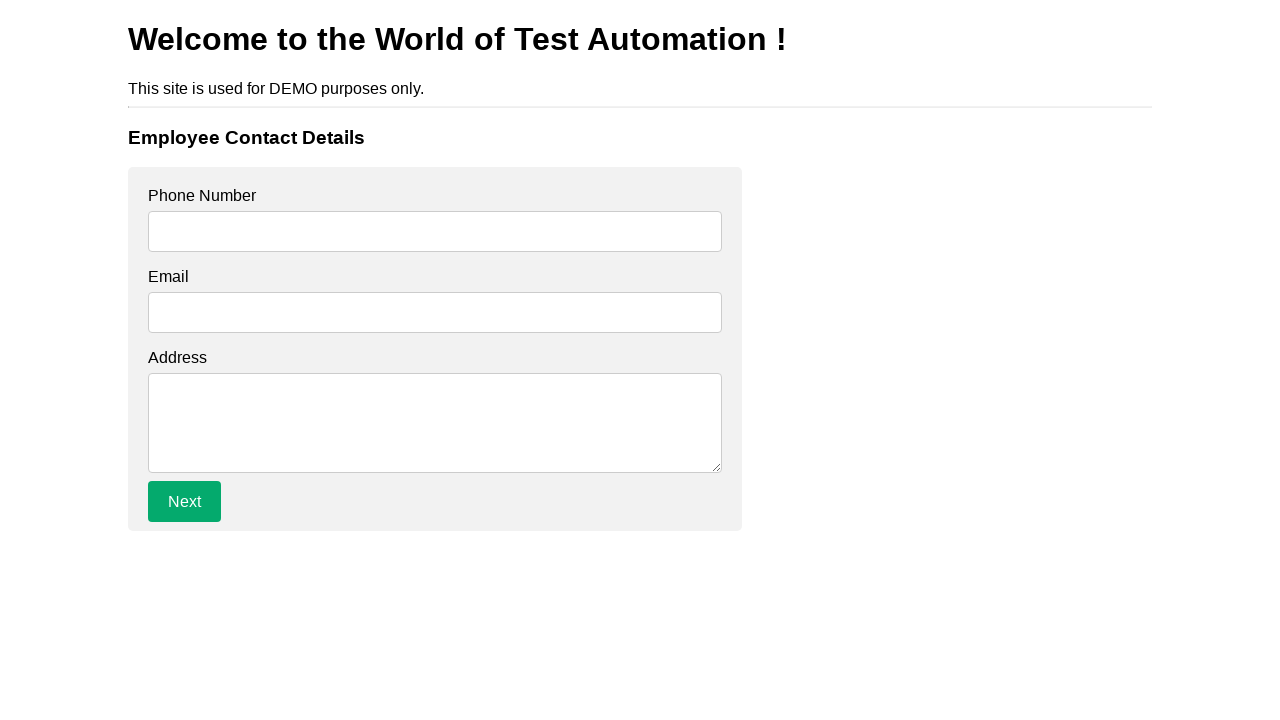

Filled phone number field with '555-867-5309' on #phone
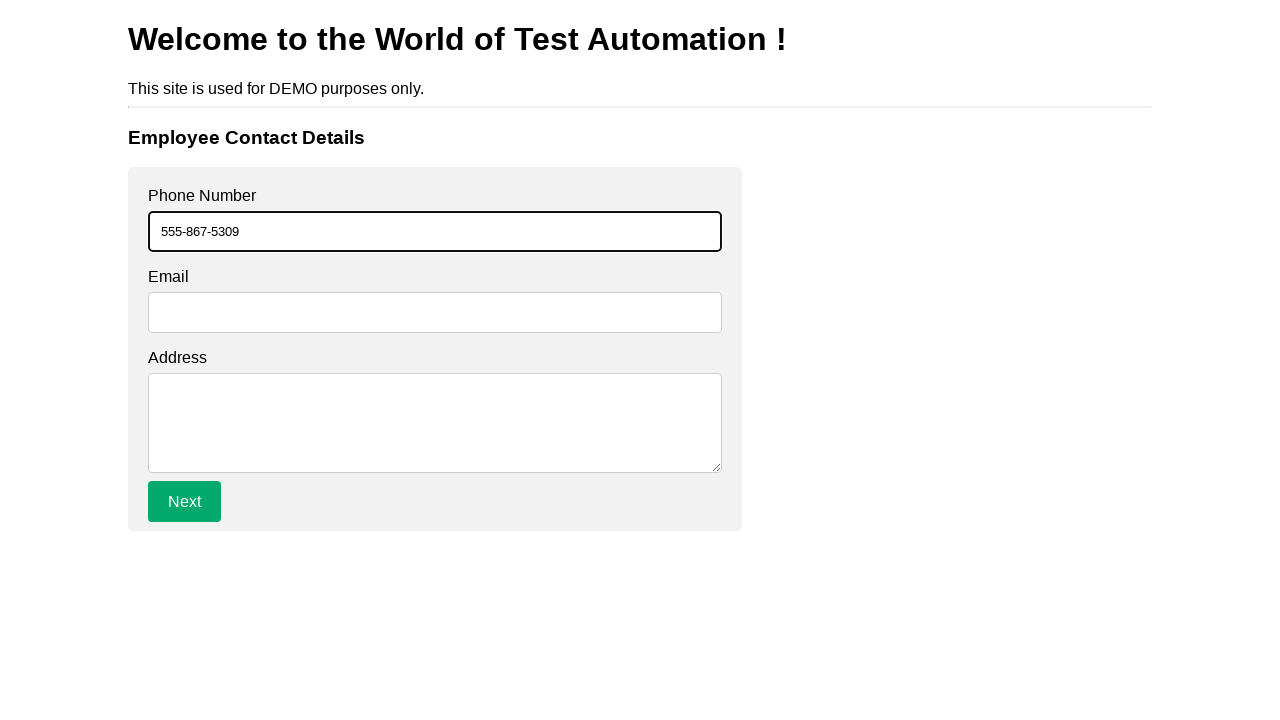

Filled email field with 'marcus.henderson@testmail.com' on #email
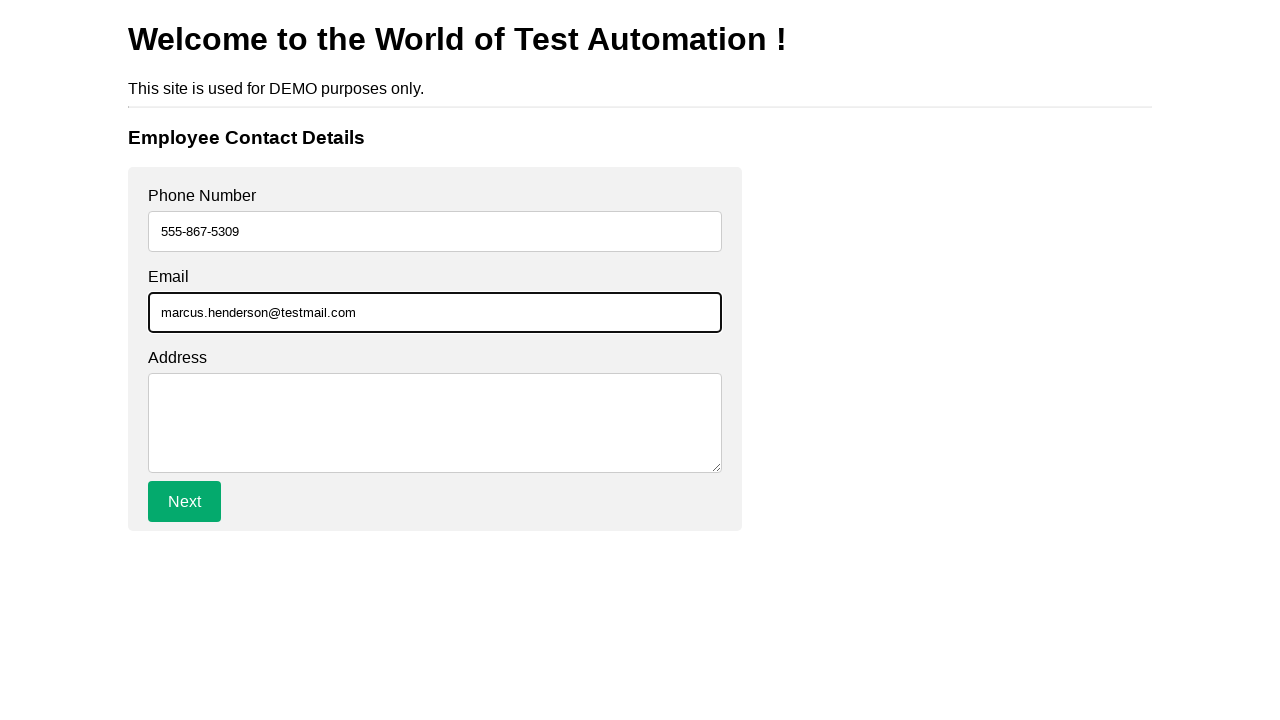

Clicked Next button to navigate to job details page at (184, 502) on xpath=//a[text()='Next']
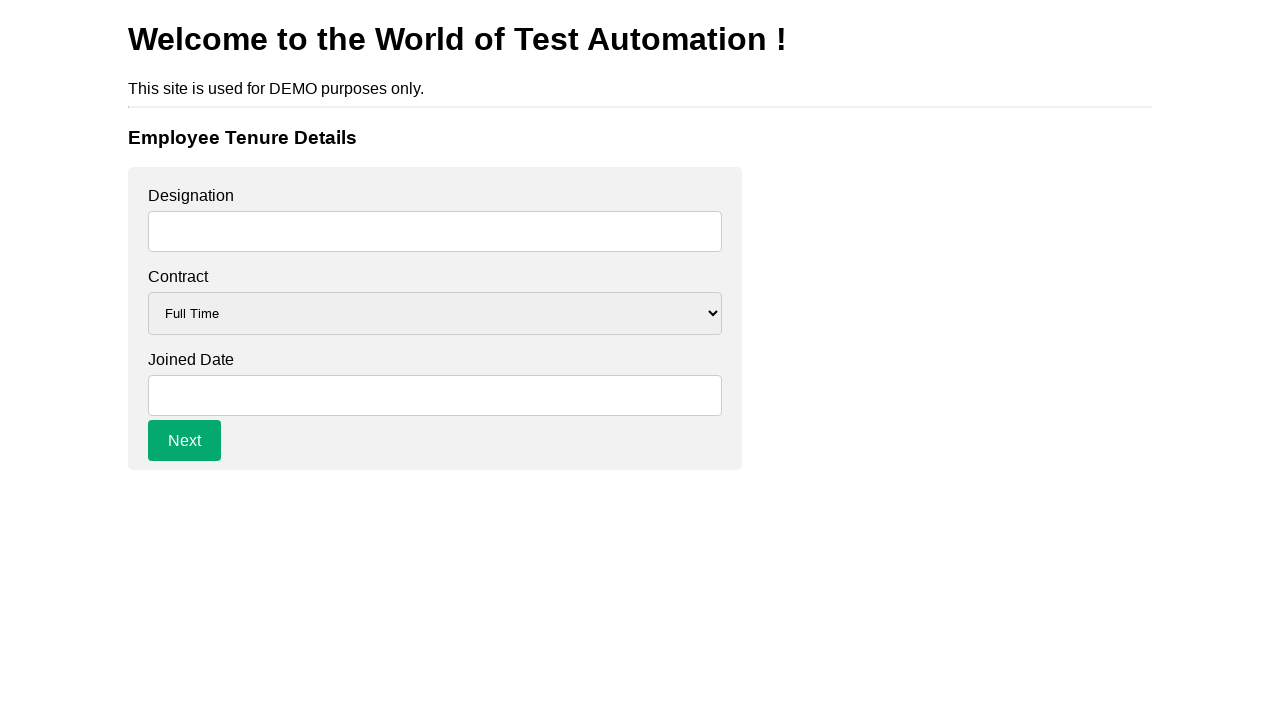

Filled designation field with 'Senior Software Engineer' on #designation
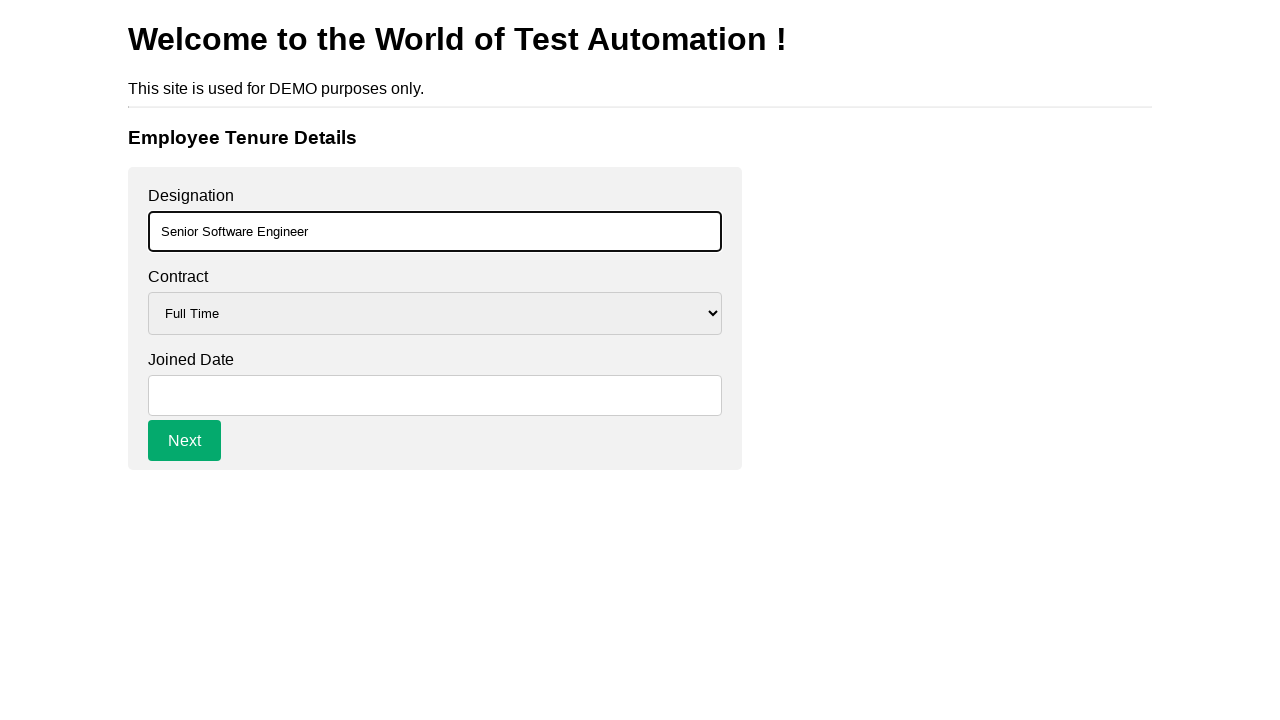

Clicked Next button to complete employee registration at (184, 441) on xpath=//a[text()='Next']
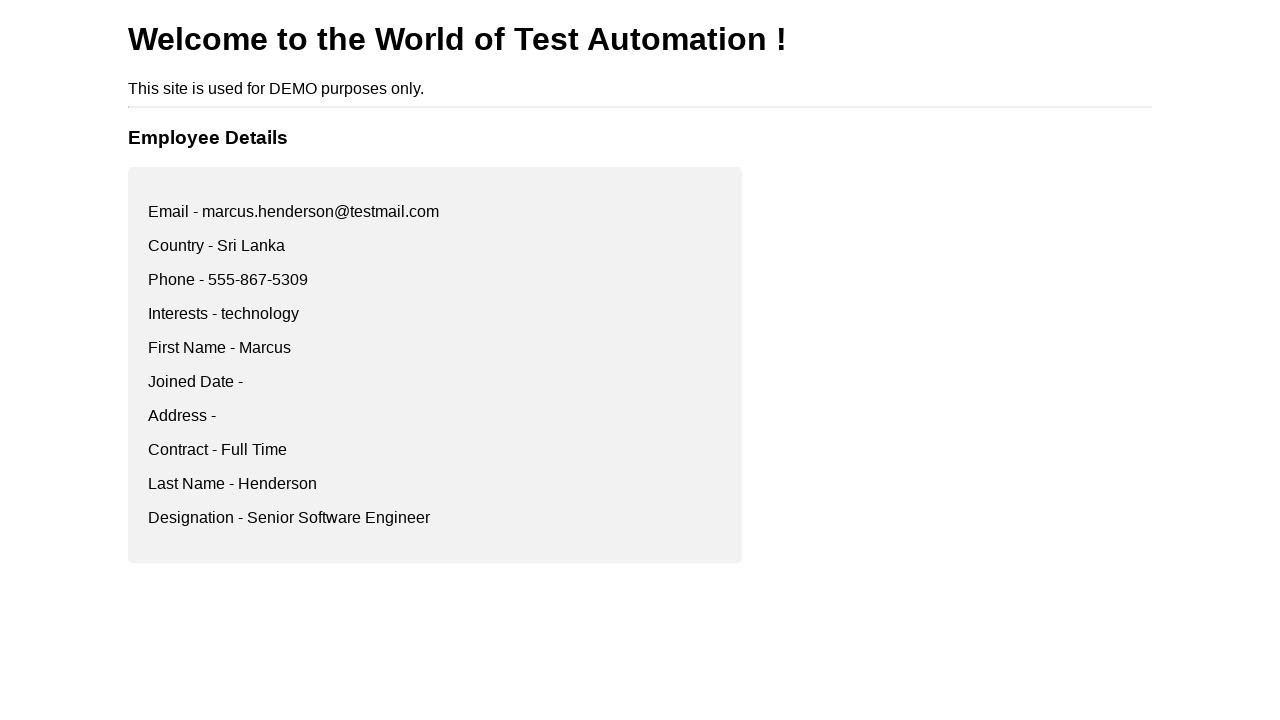

Waited 2 seconds for registration completion
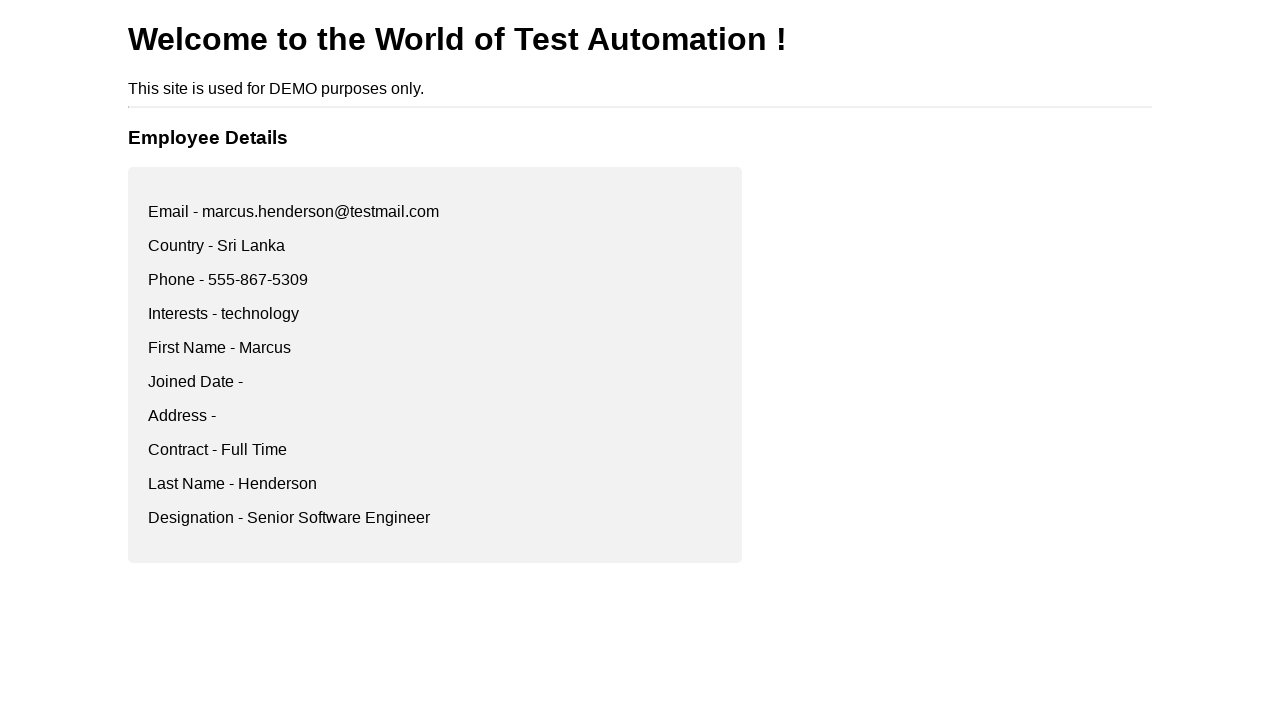

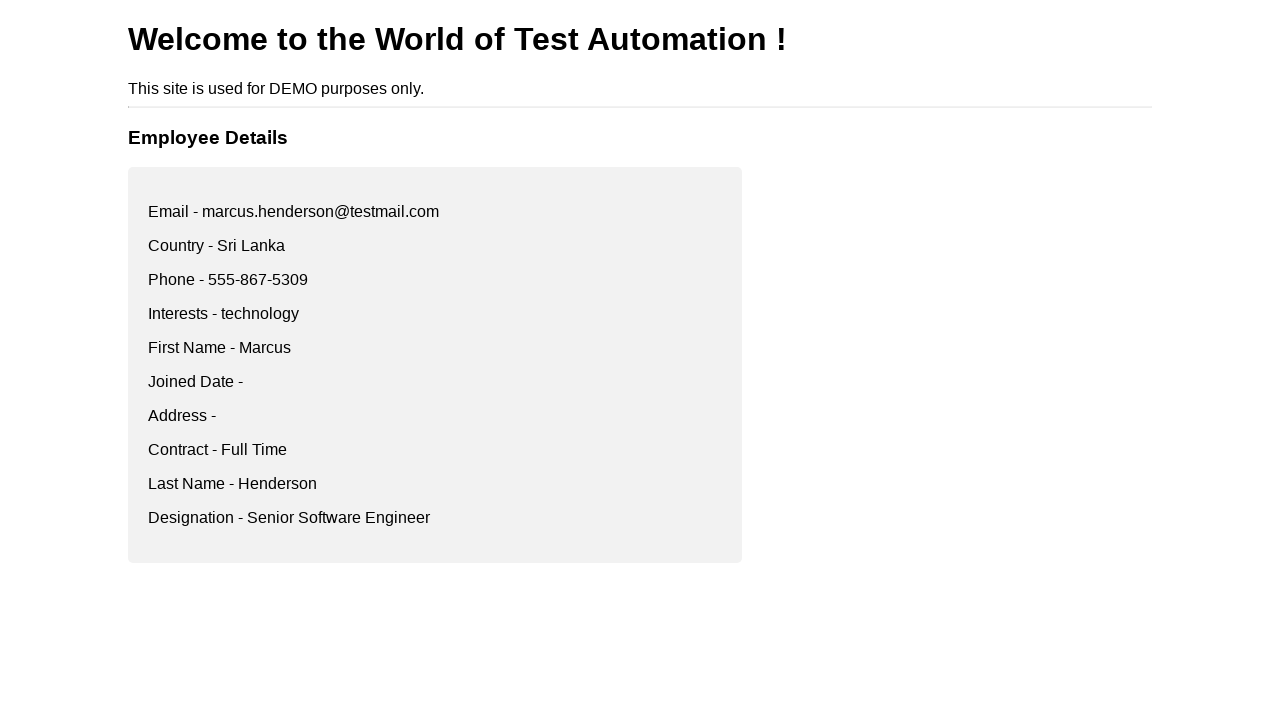